Tests drag and drop by offset action, dragging 'box A' to the coordinates of 'box B'

Starting URL: https://crossbrowsertesting.github.io/drag-and-drop

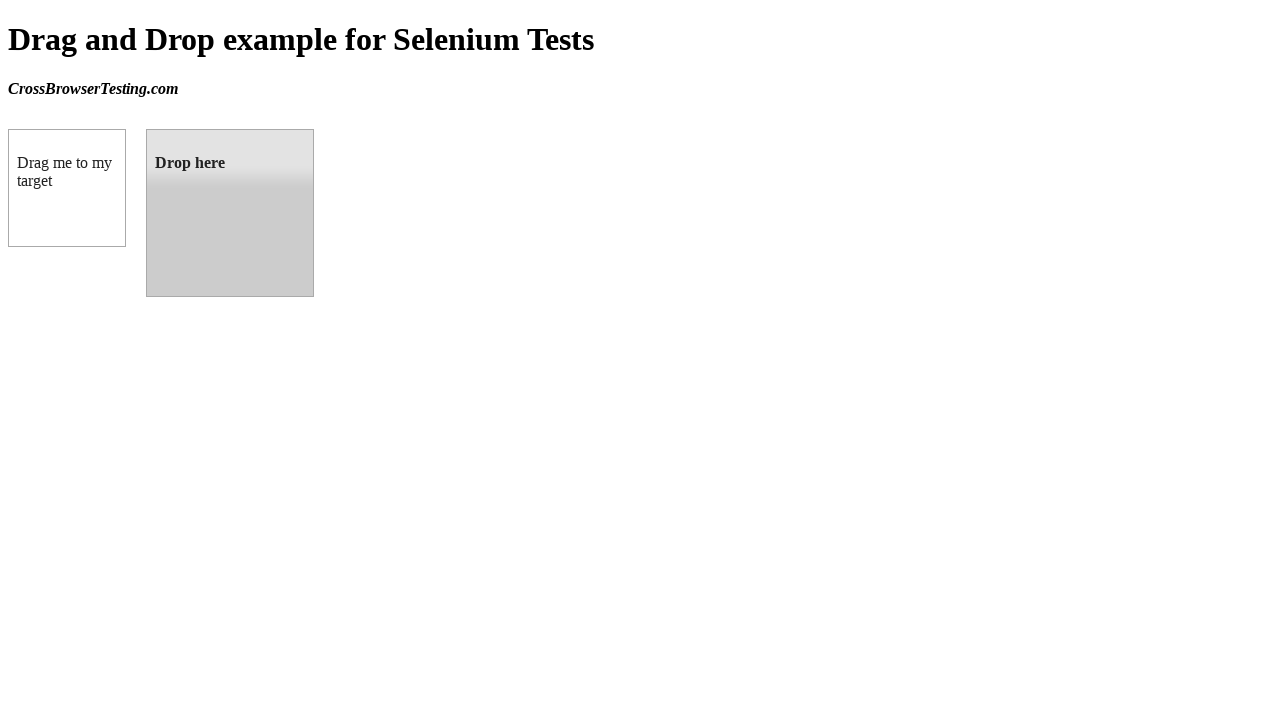

Located source element 'box A' (#draggable)
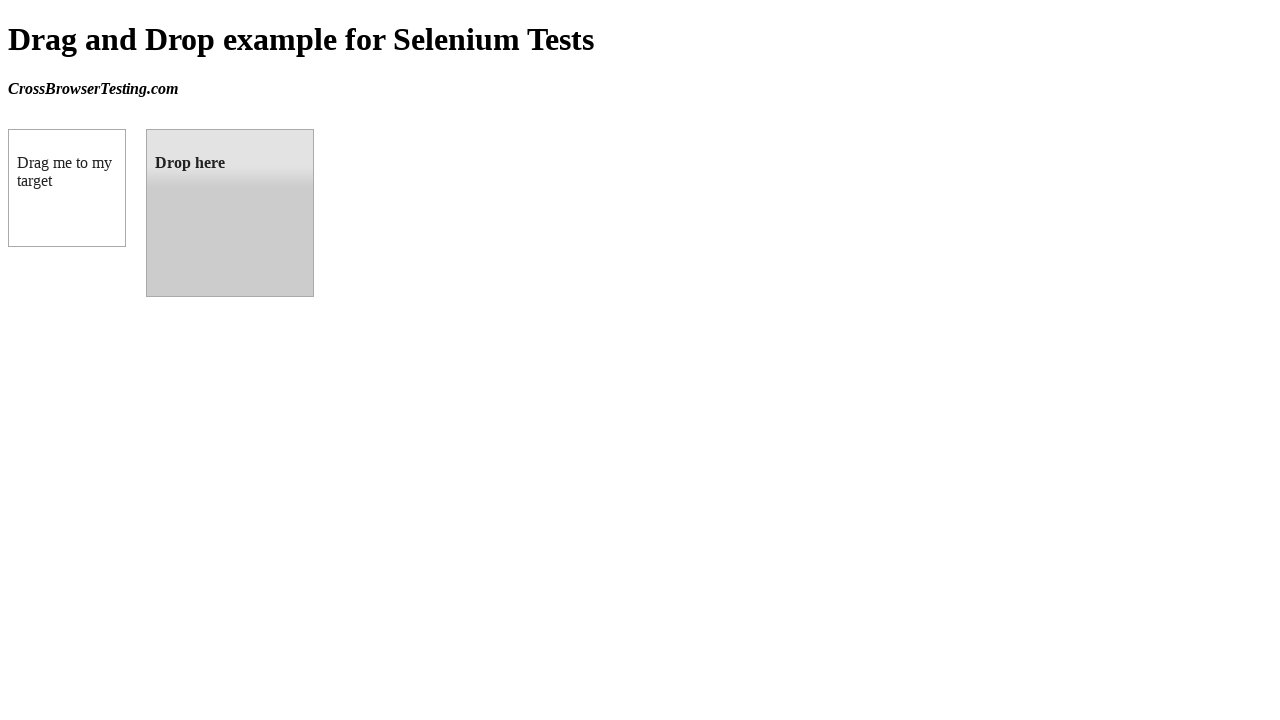

Located target element 'box B' (#droppable)
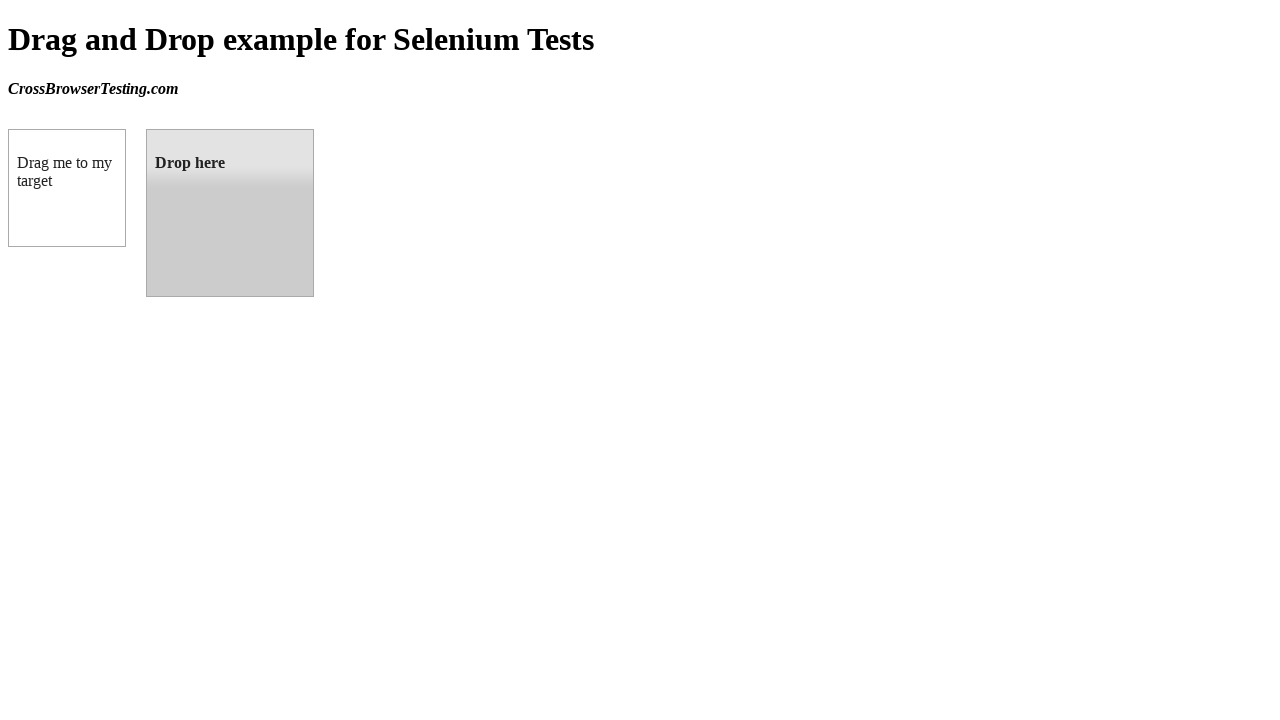

Retrieved bounding box of target element
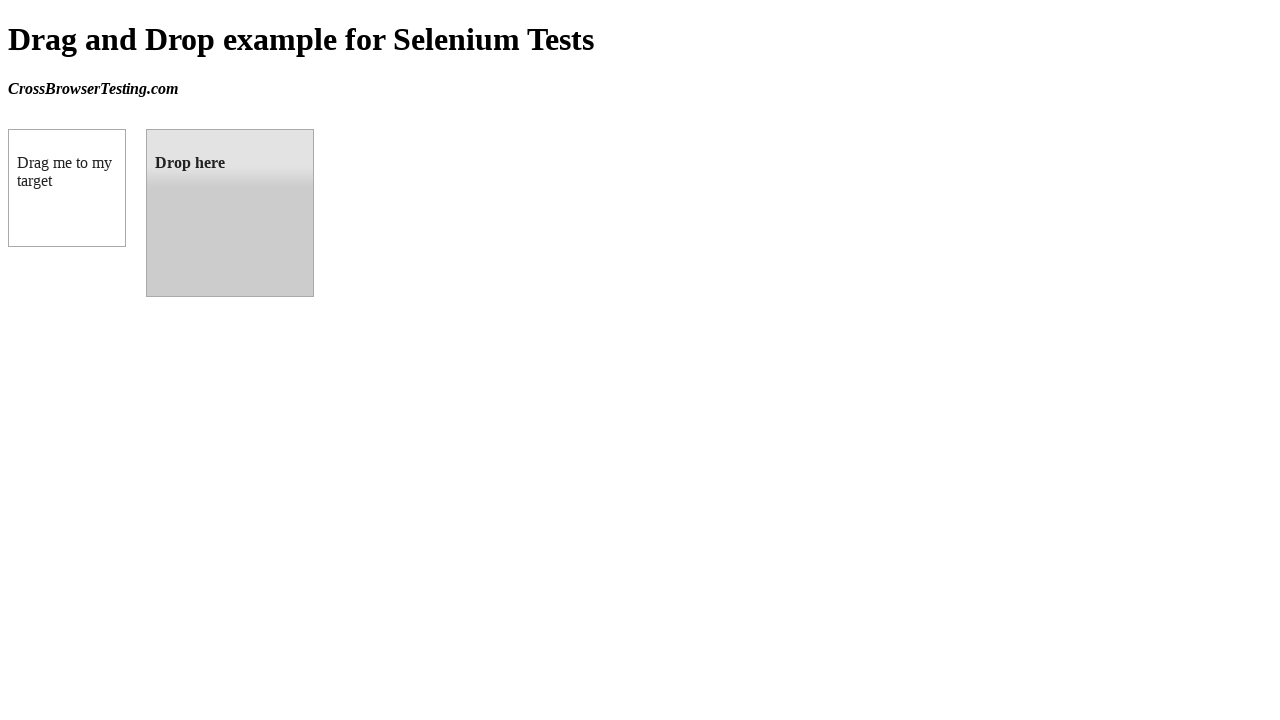

Retrieved bounding box of source element
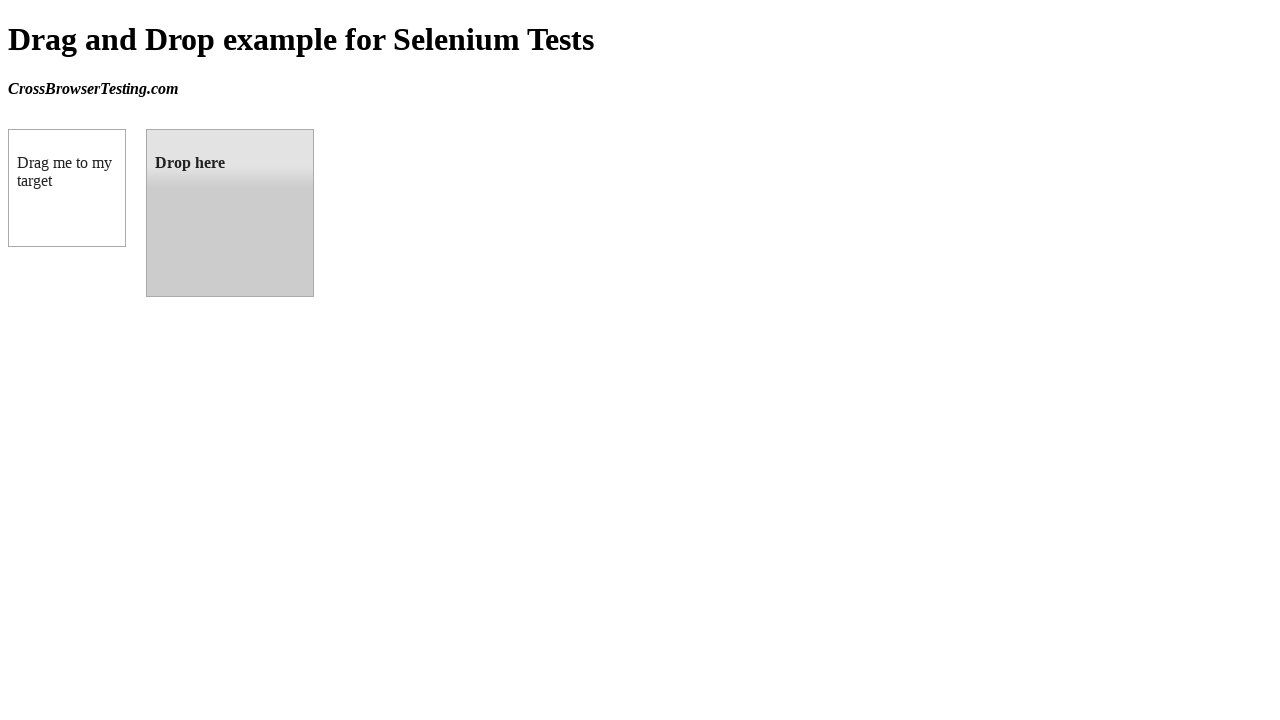

Calculated center coordinates for source and target elements
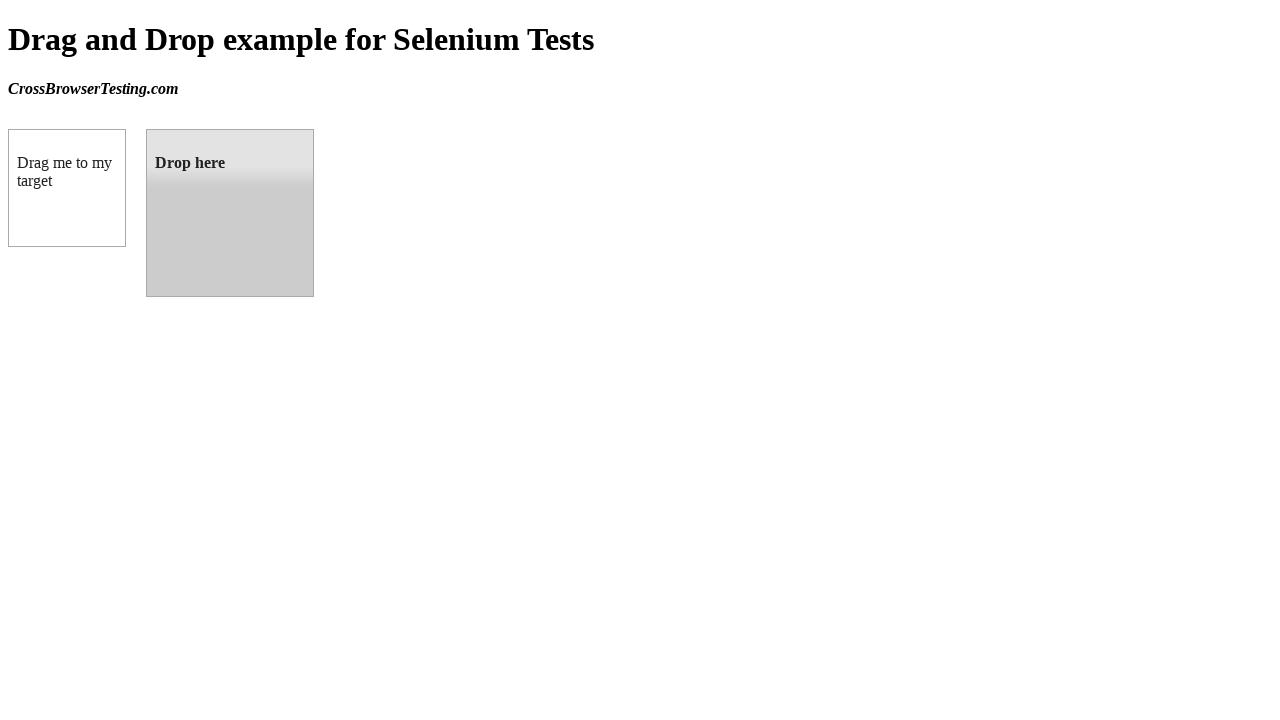

Moved mouse to center of source element at (67, 188)
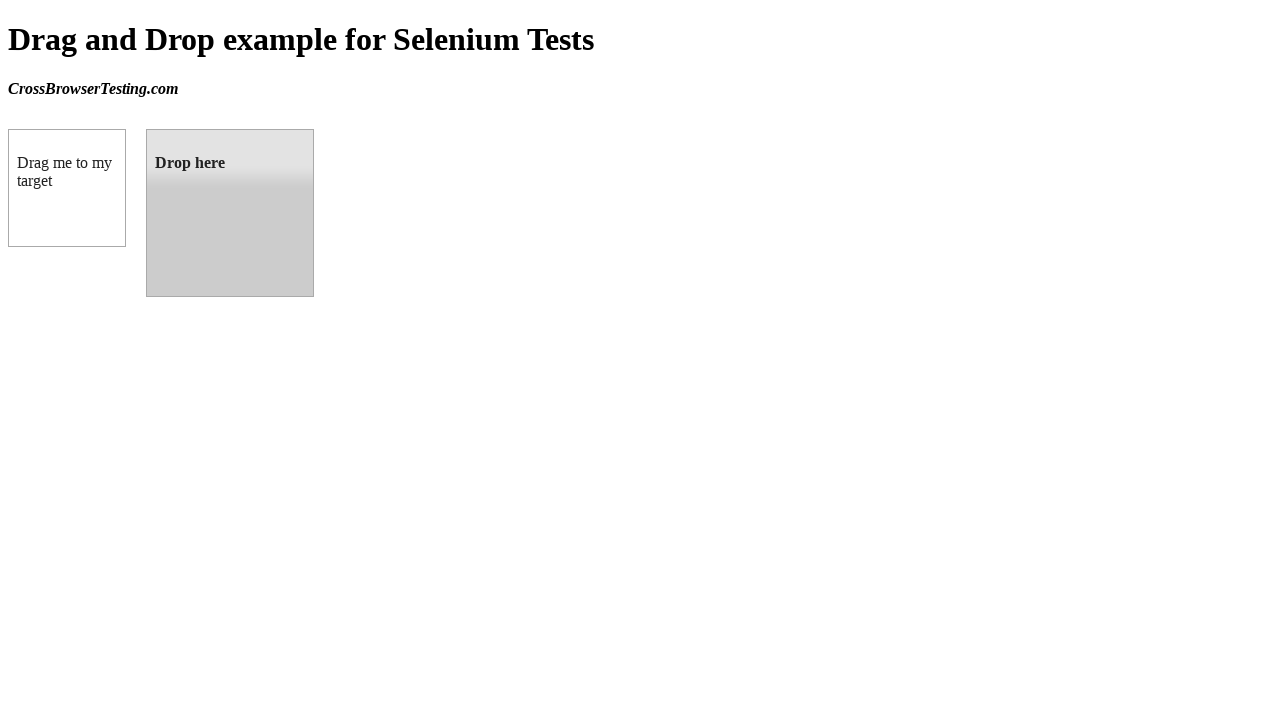

Pressed mouse button down on source element at (67, 188)
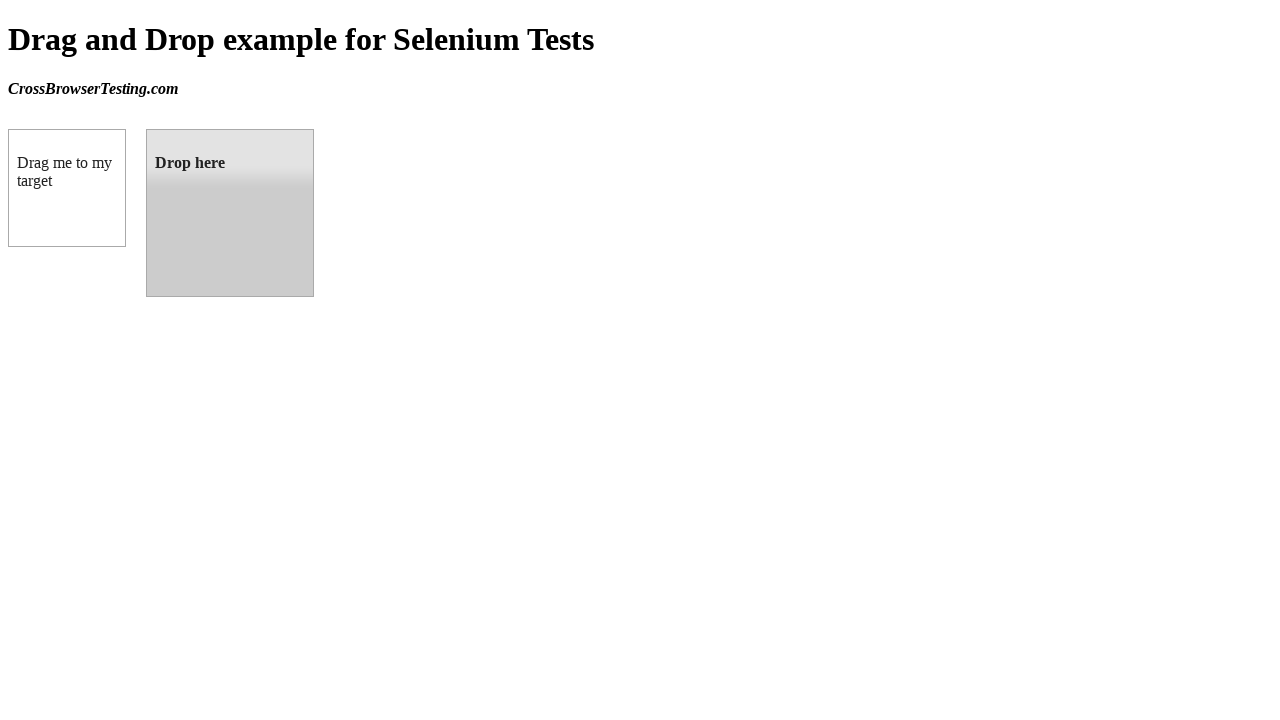

Dragged mouse to center of target element at (230, 213)
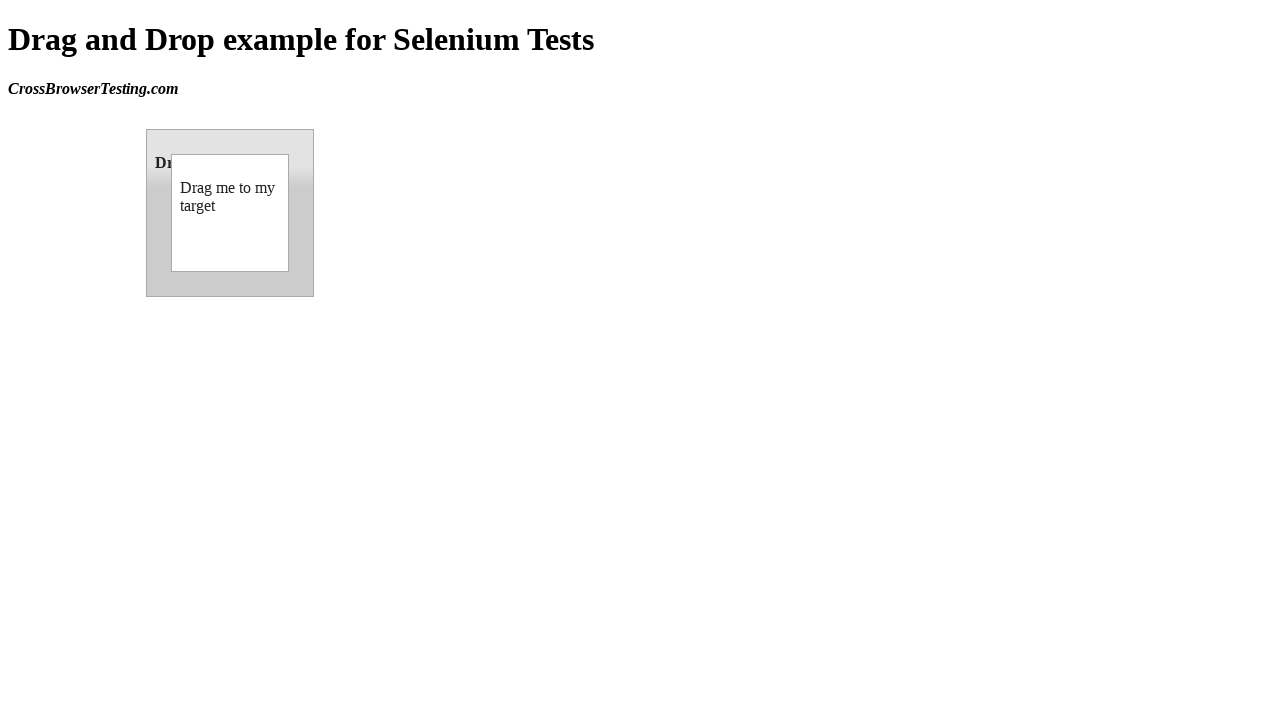

Released mouse button, completing drag and drop at (230, 213)
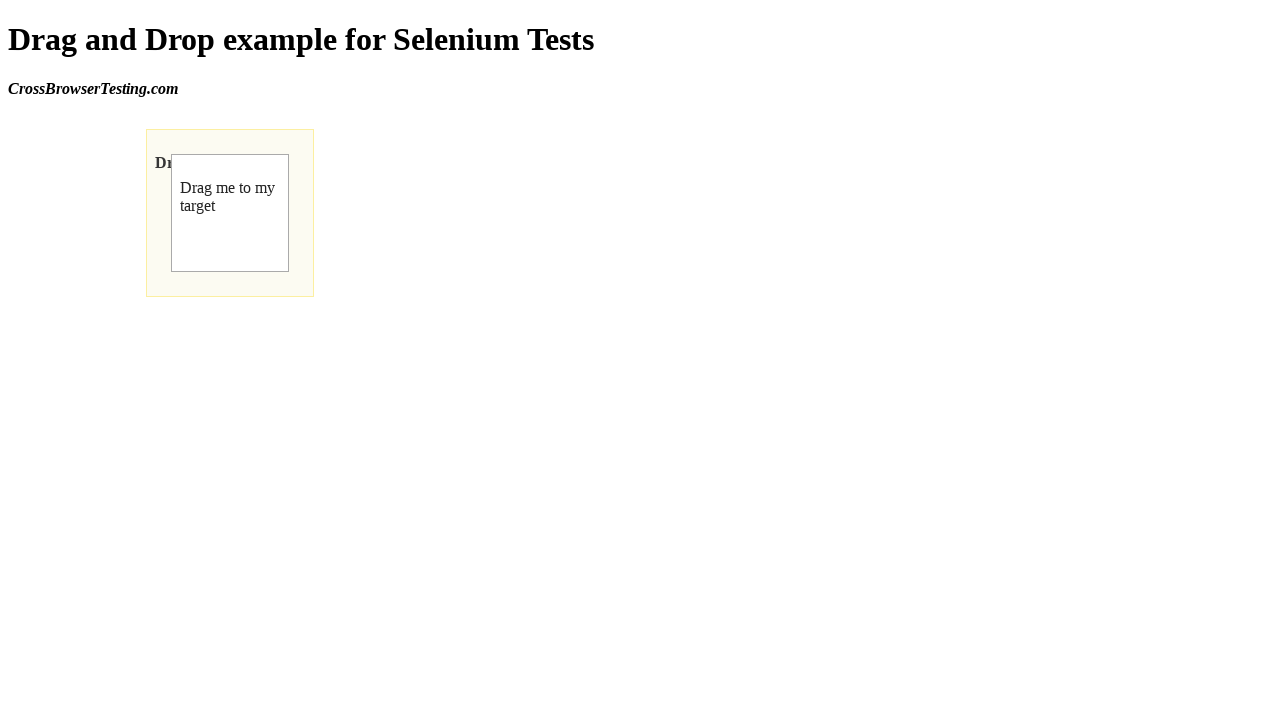

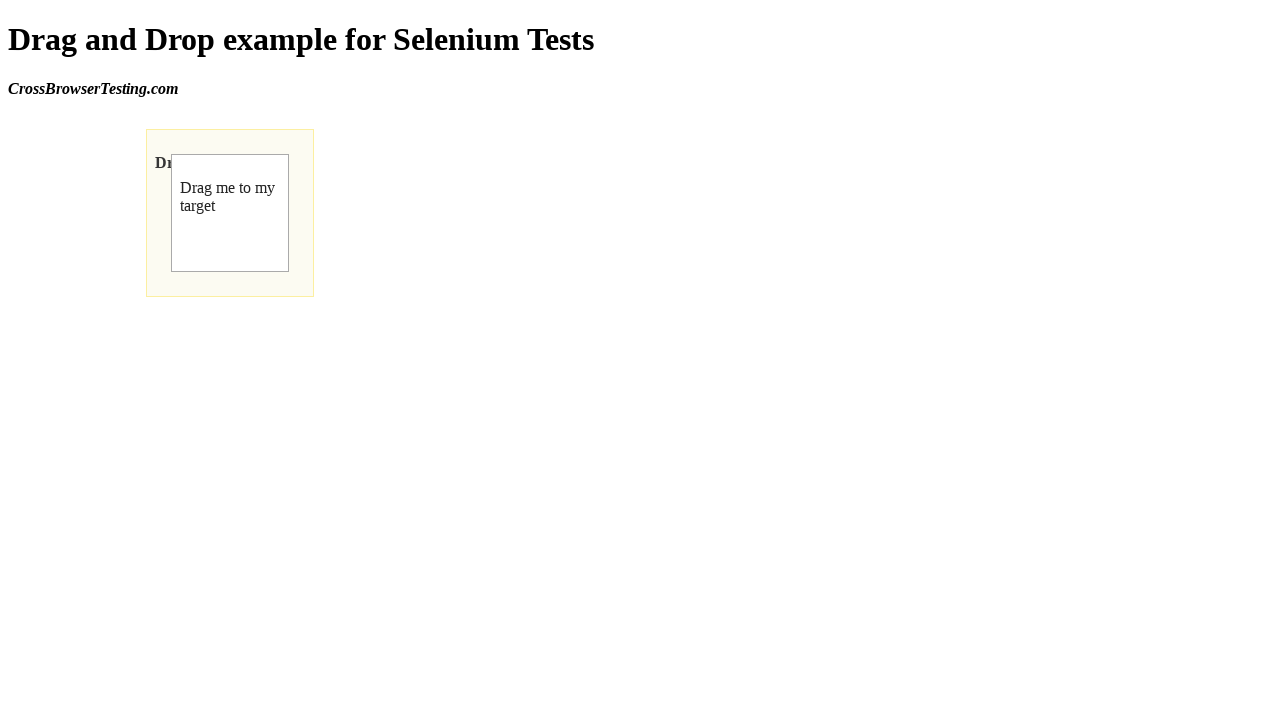